Tests browser navigation functionality by navigating to a page, then using back and forward navigation commands, and waiting for URL changes to complete.

Starting URL: http://hsck.net

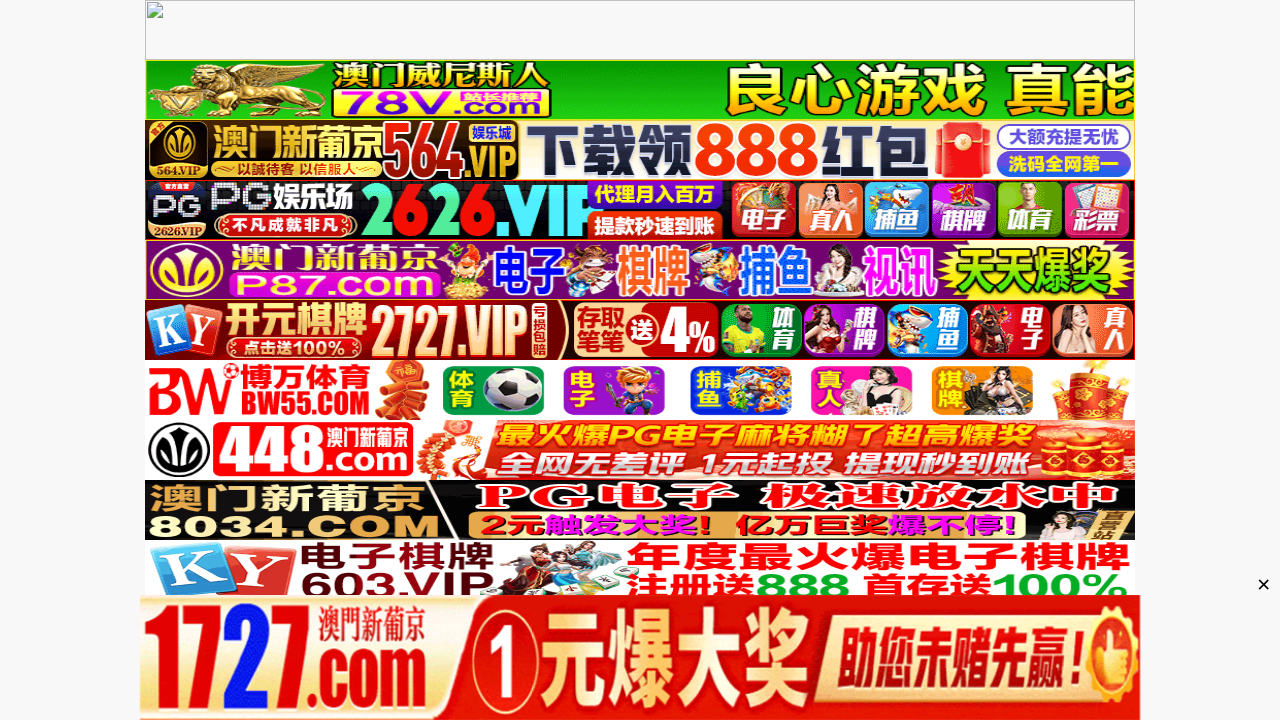

Stored initial URL from http://hsck.net
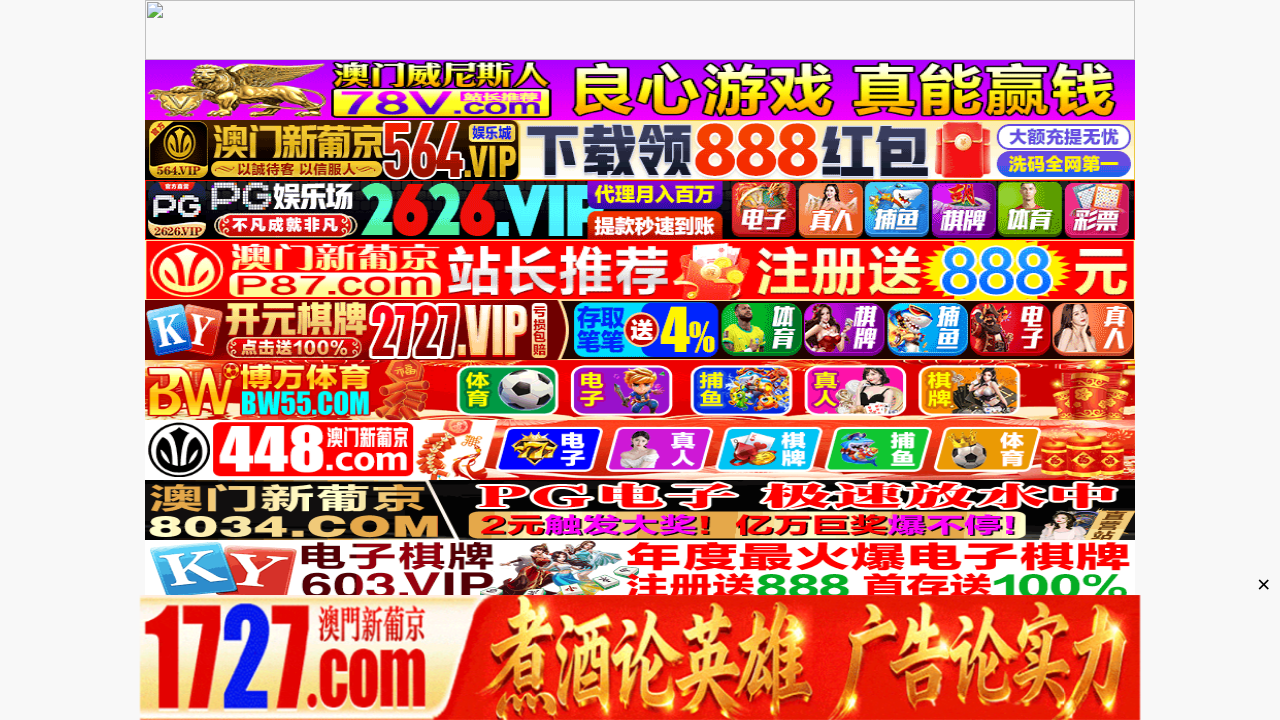

Navigated back using browser back button
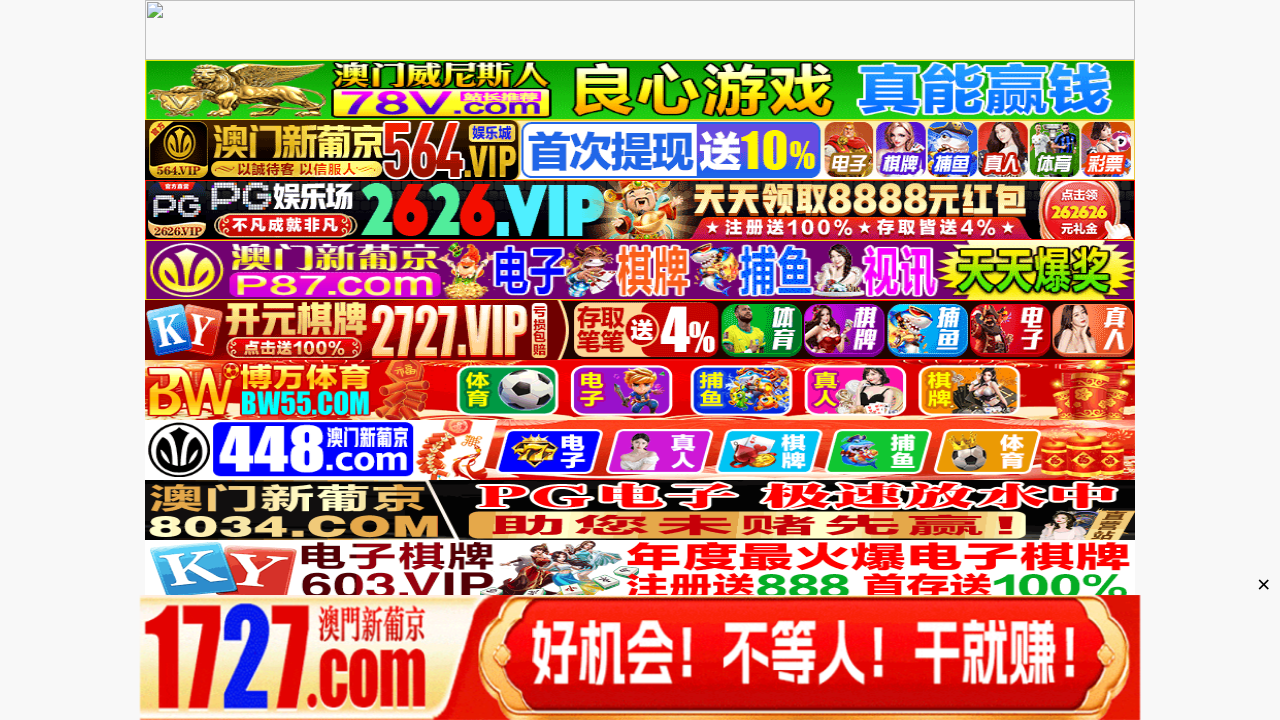

Navigated forward using browser forward button
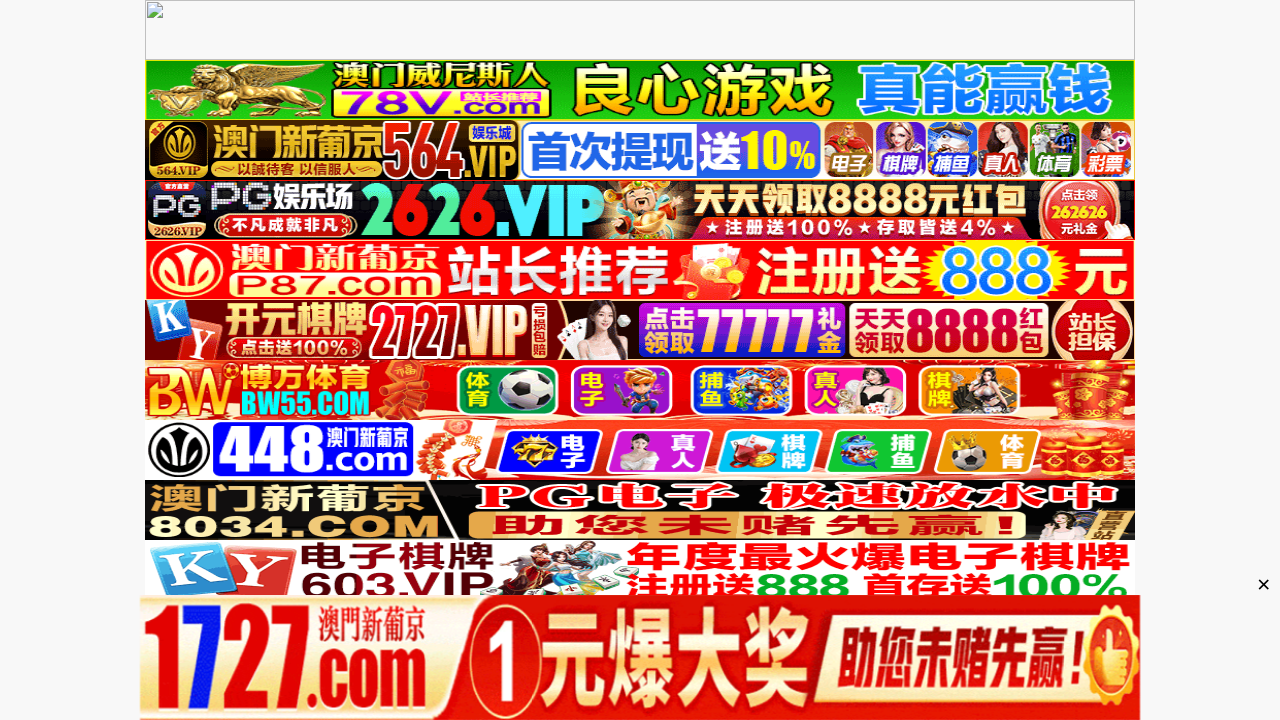

Waited for network to become idle after forward navigation
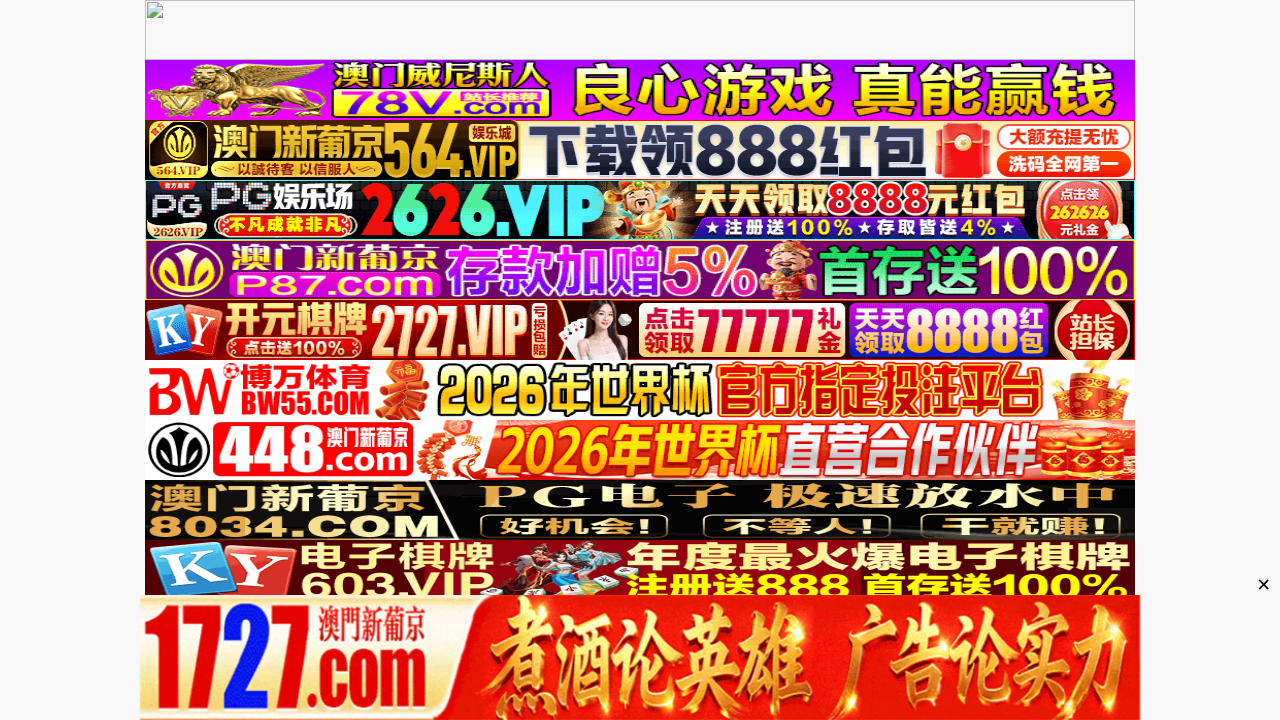

Waited for DOM content to be fully loaded
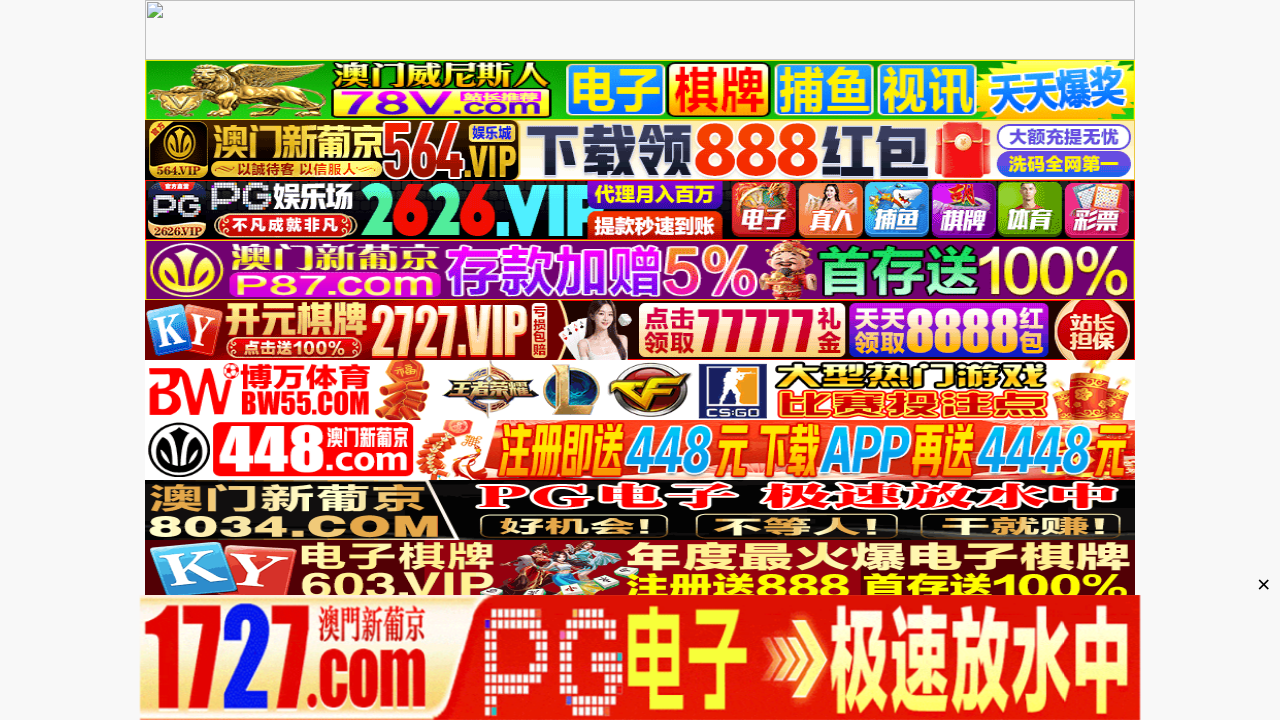

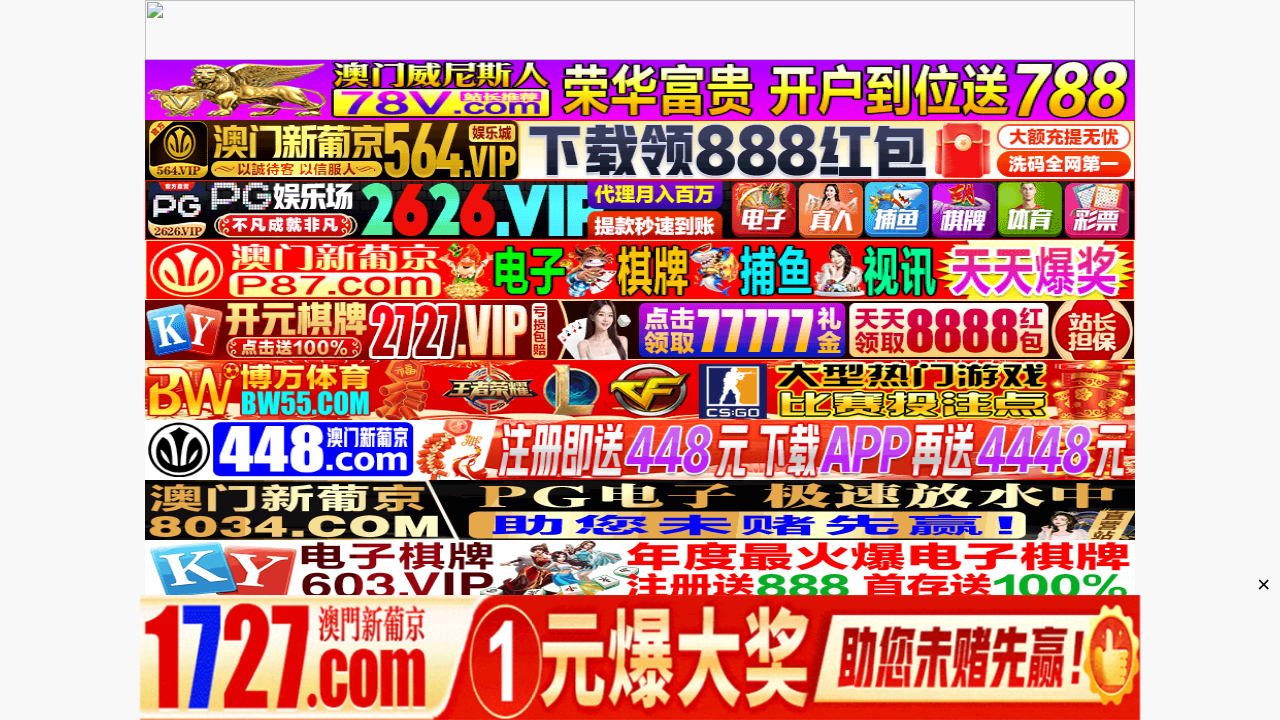